Tests iframe handling, alert interaction, and multi-tab navigation on W3Schools tryit editor by switching between frames, accepting alerts, and navigating between tabs

Starting URL: https://www.w3schools.com/js/tryit.asp?filename=tryjs_alert

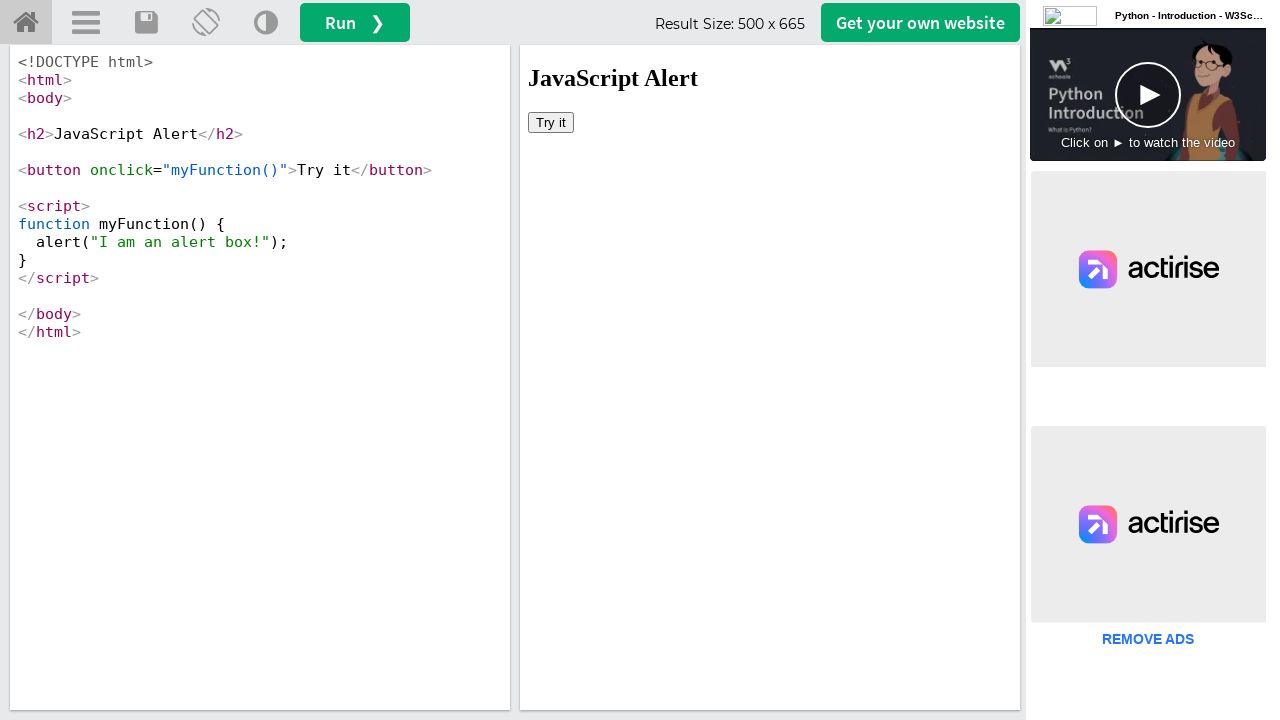

Located iframe with ID 'iframeResult' containing the demo
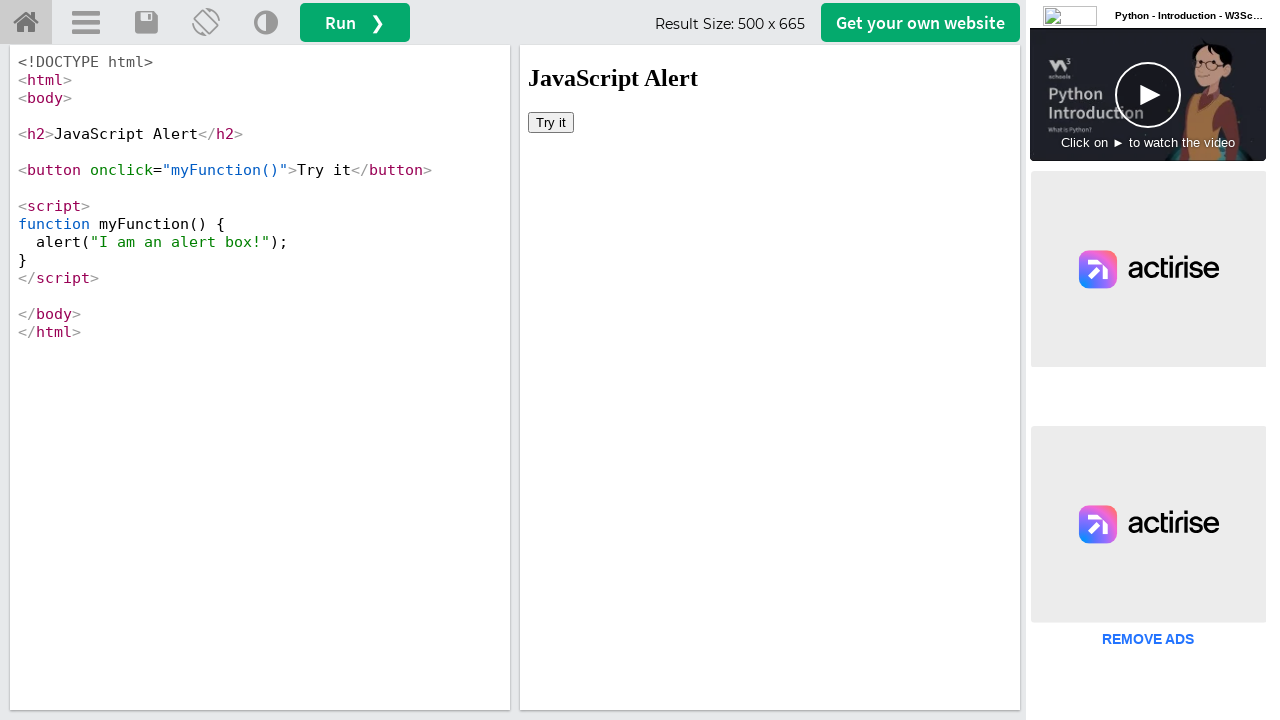

Clicked 'Try it' button inside iframe to trigger alert at (551, 122) on #iframeResult >> internal:control=enter-frame >> button
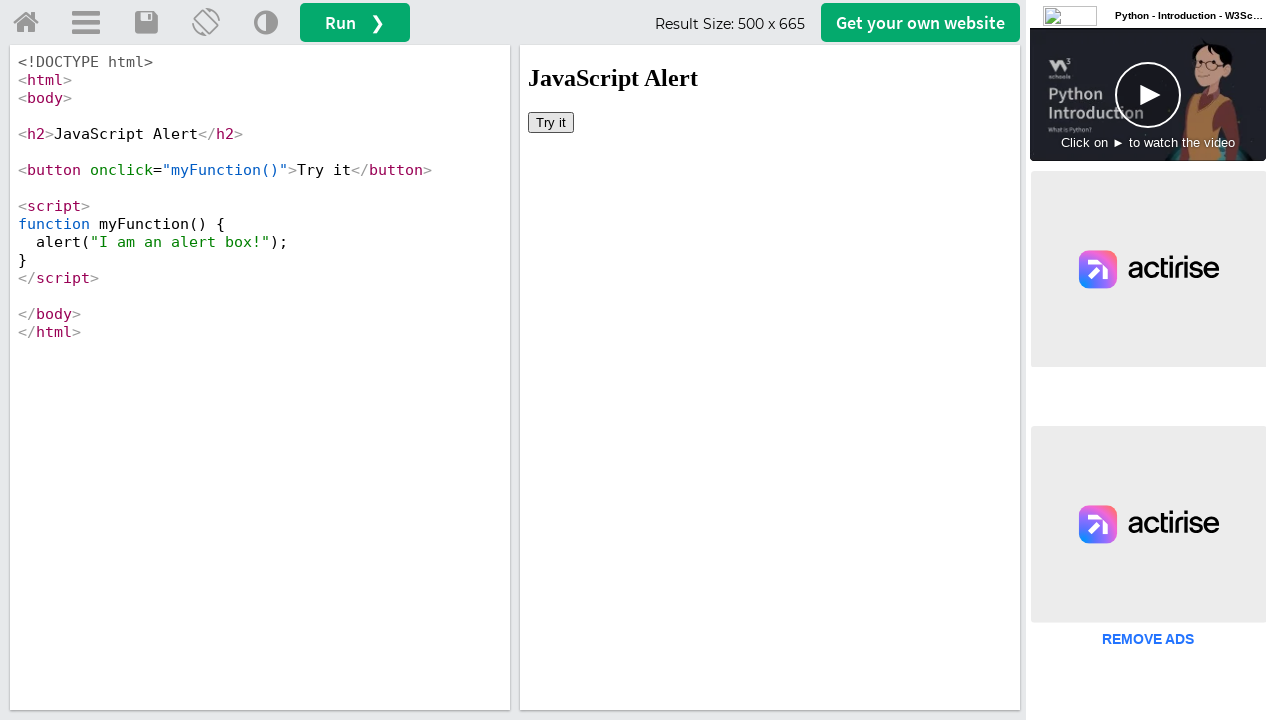

Set up alert dialog handler to accept alerts
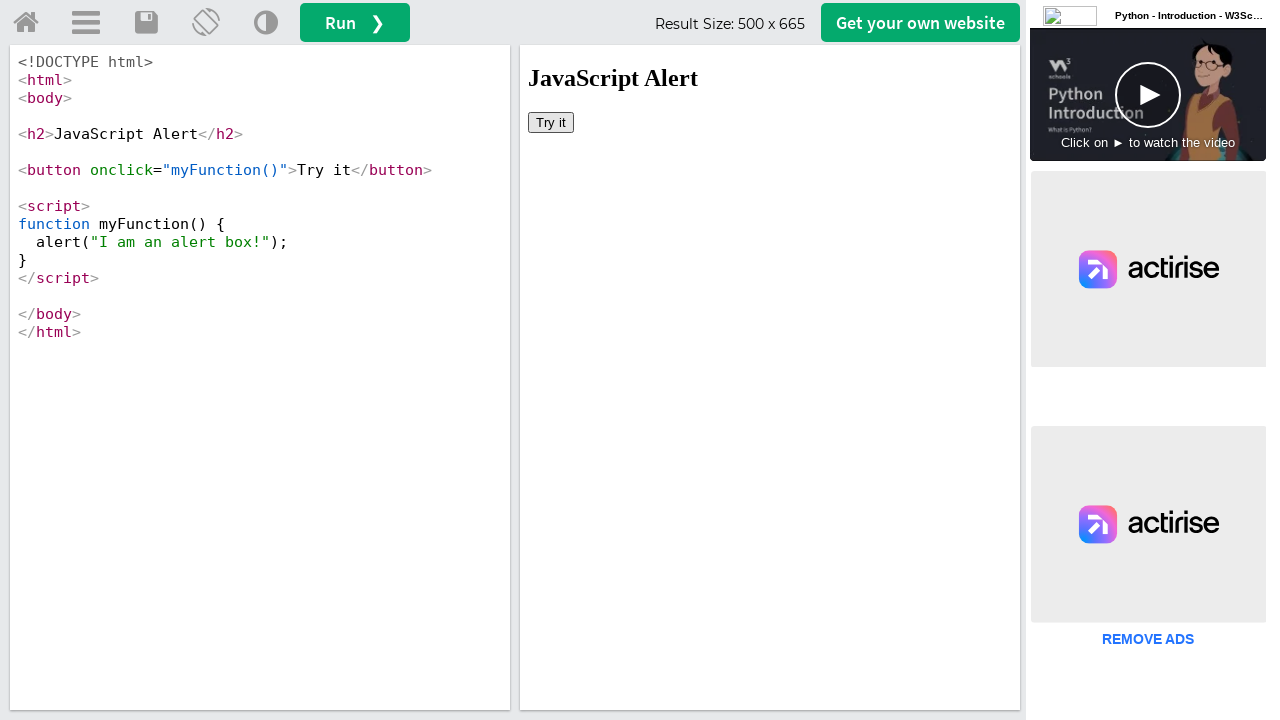

Clicked 'Get your own website' button to open new tab at (920, 22) on #getwebsitebtn
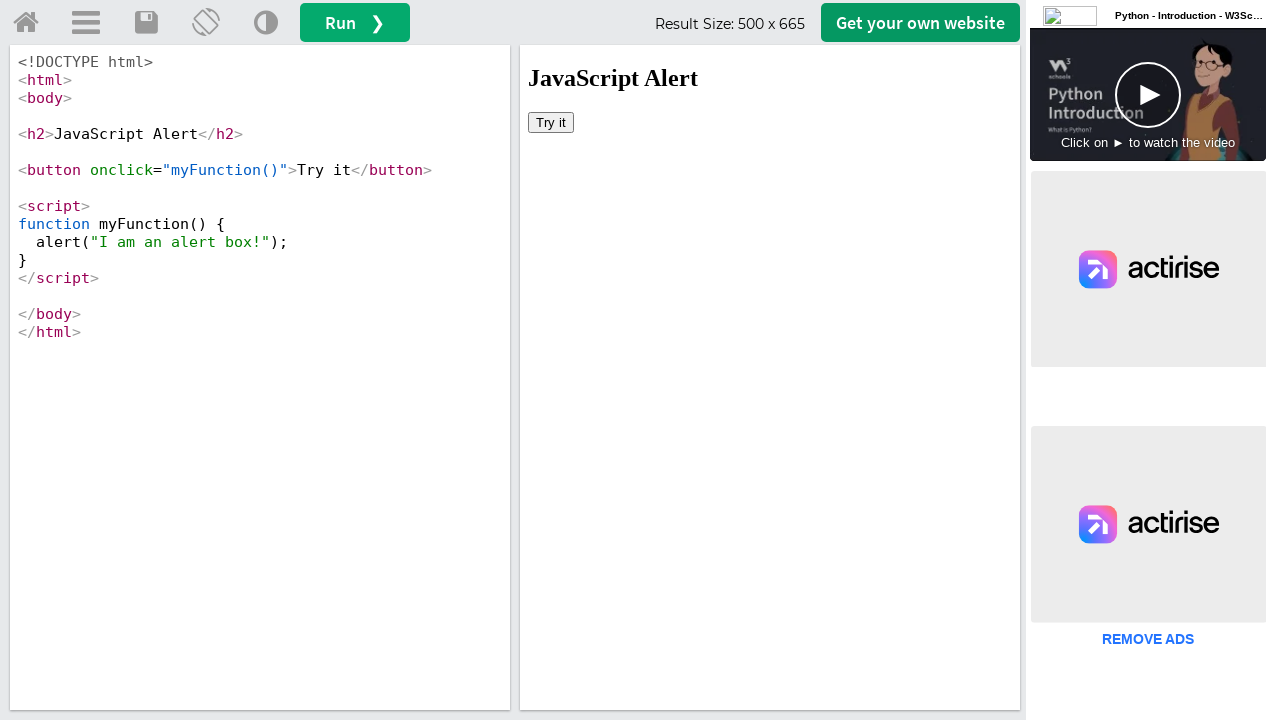

New tab loaded completely
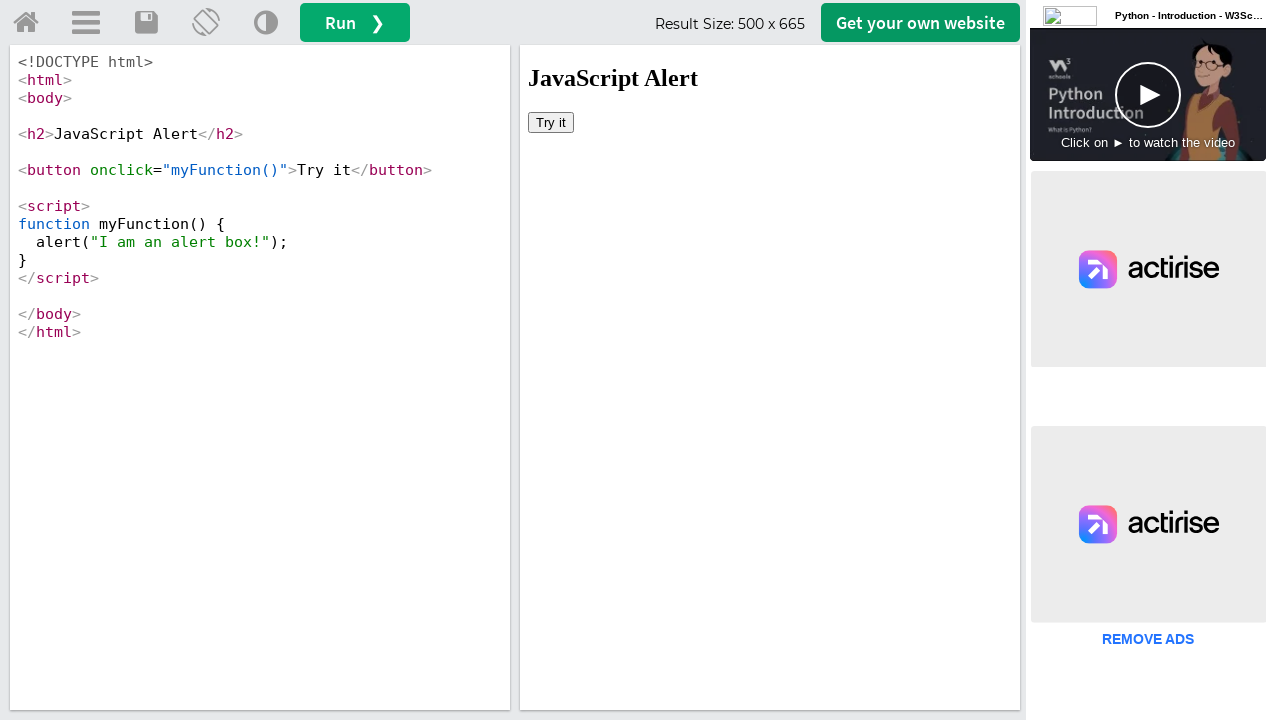

Clicked CSS link in sub navigation on new tab at (102, 72) on #subtopnav a:nth-child(5)
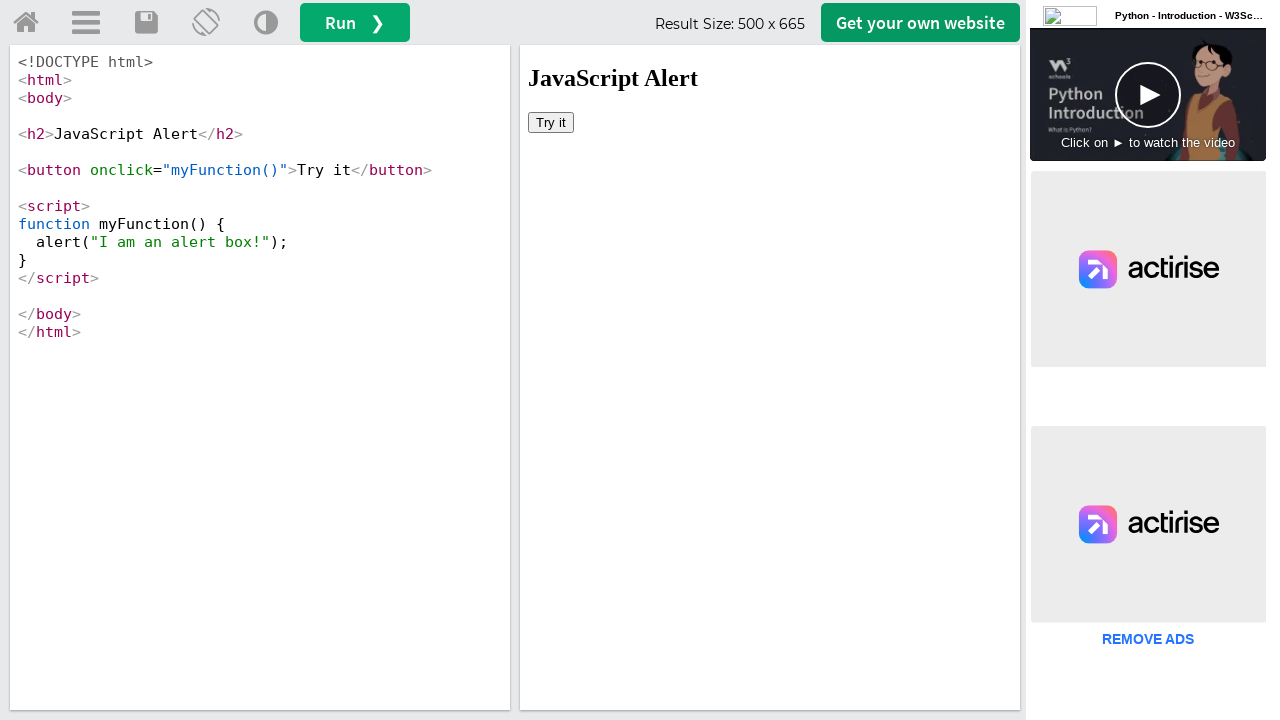

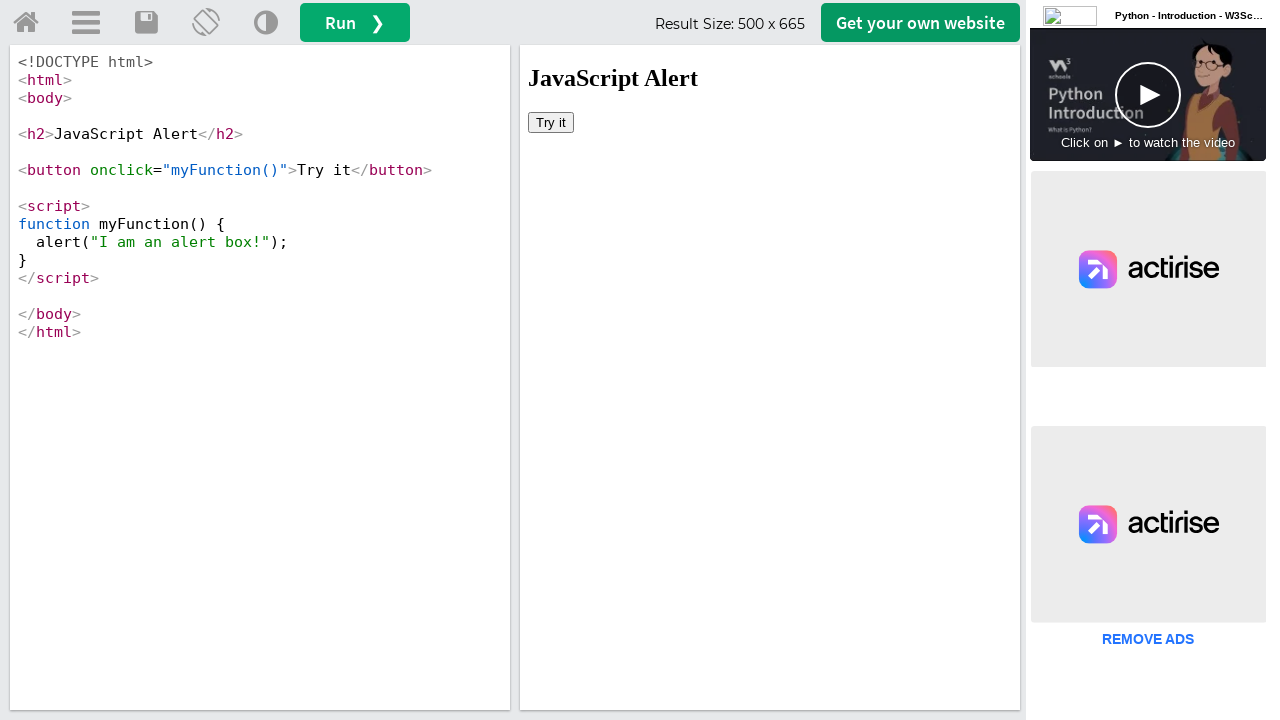